Tests editing a todo item by double-clicking, entering new text, and pressing Enter

Starting URL: https://demo.playwright.dev/todomvc

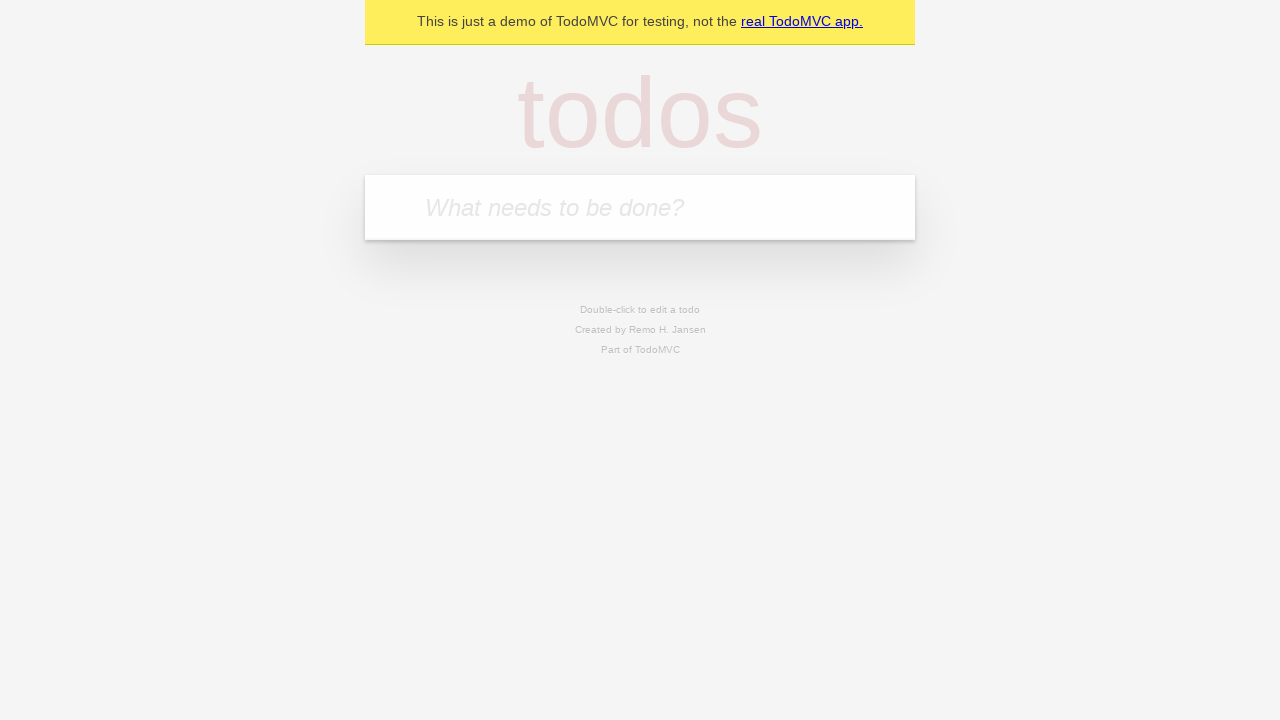

Filled todo input with 'buy some cheese' on internal:attr=[placeholder="What needs to be done?"i]
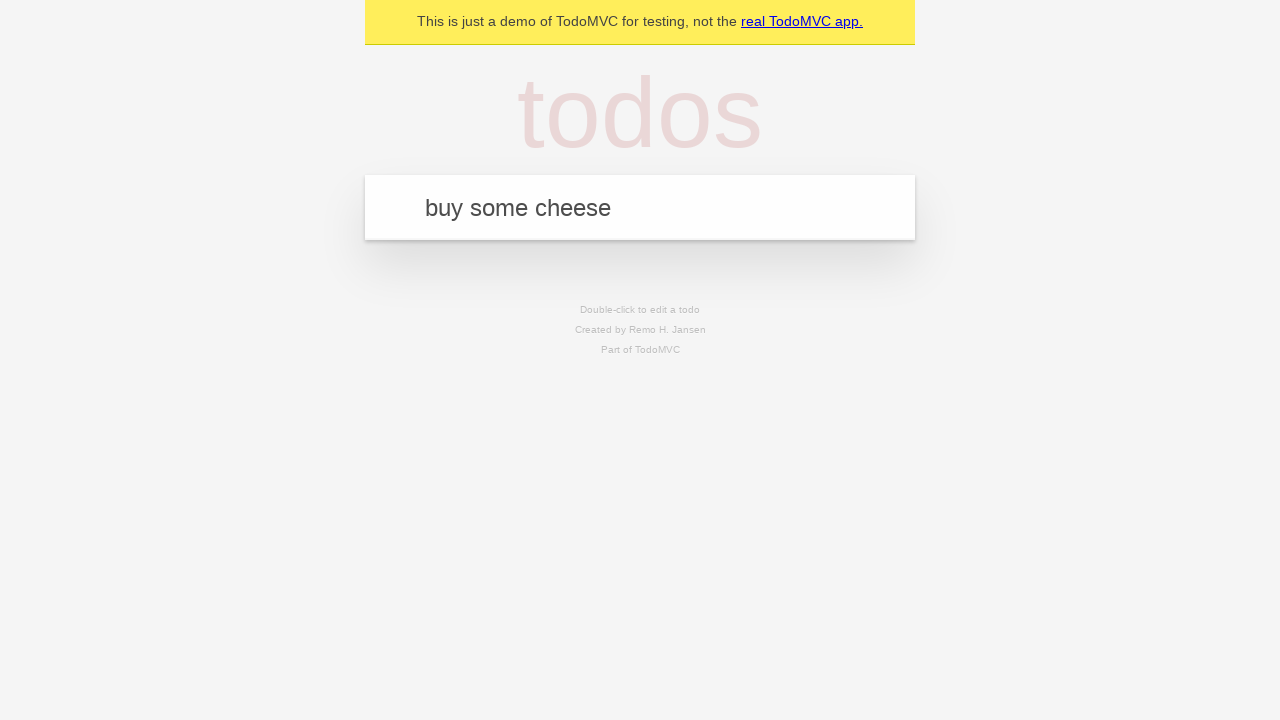

Pressed Enter to create first todo item on internal:attr=[placeholder="What needs to be done?"i]
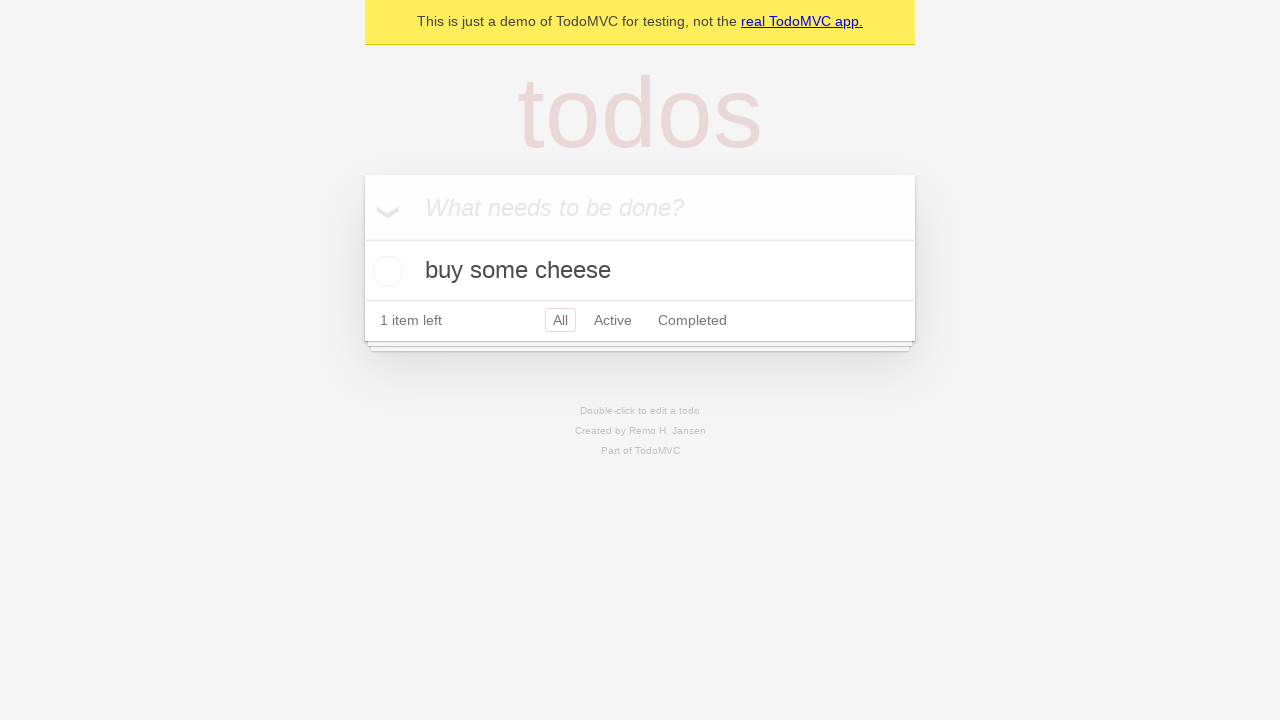

Filled todo input with 'feed the cat' on internal:attr=[placeholder="What needs to be done?"i]
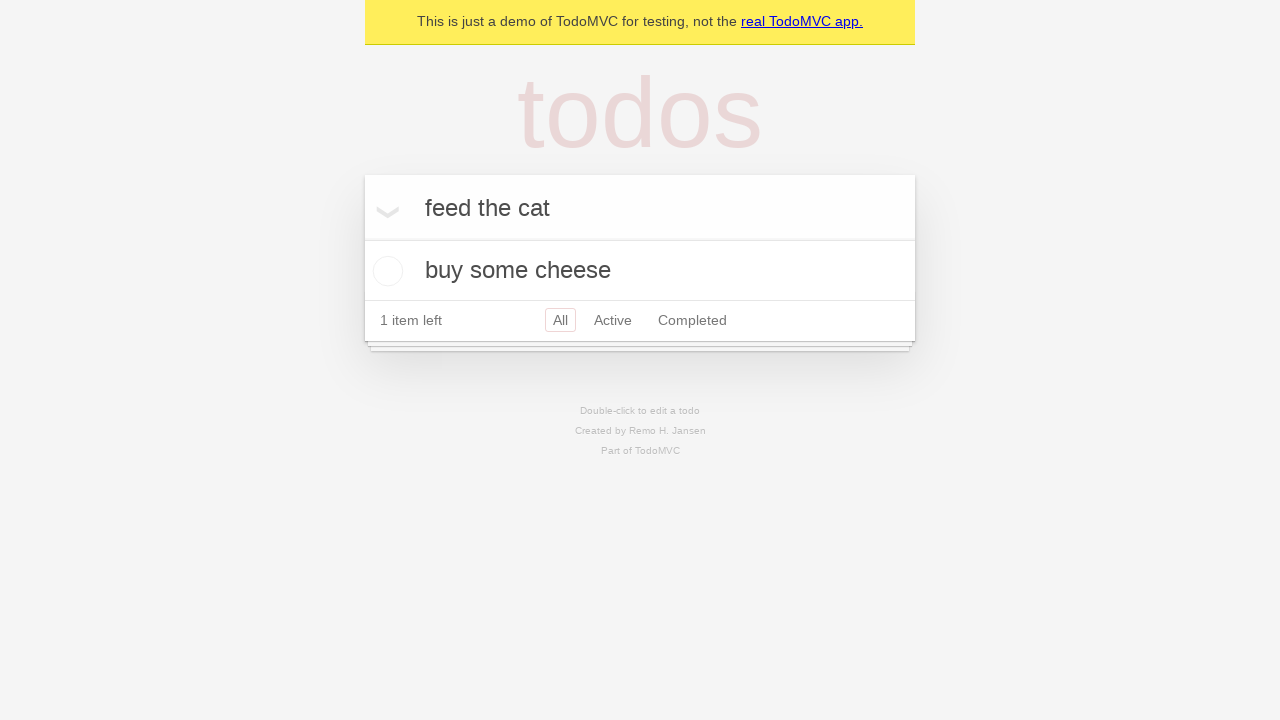

Pressed Enter to create second todo item on internal:attr=[placeholder="What needs to be done?"i]
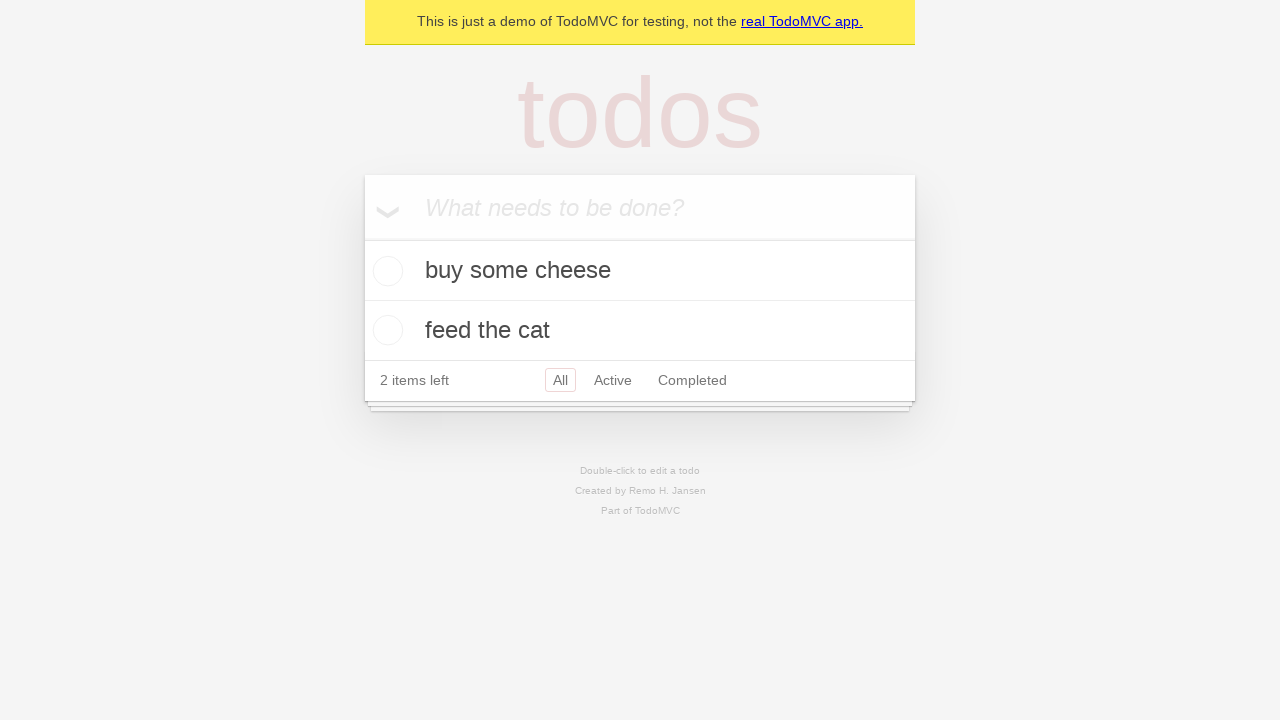

Filled todo input with 'book a doctors appointment' on internal:attr=[placeholder="What needs to be done?"i]
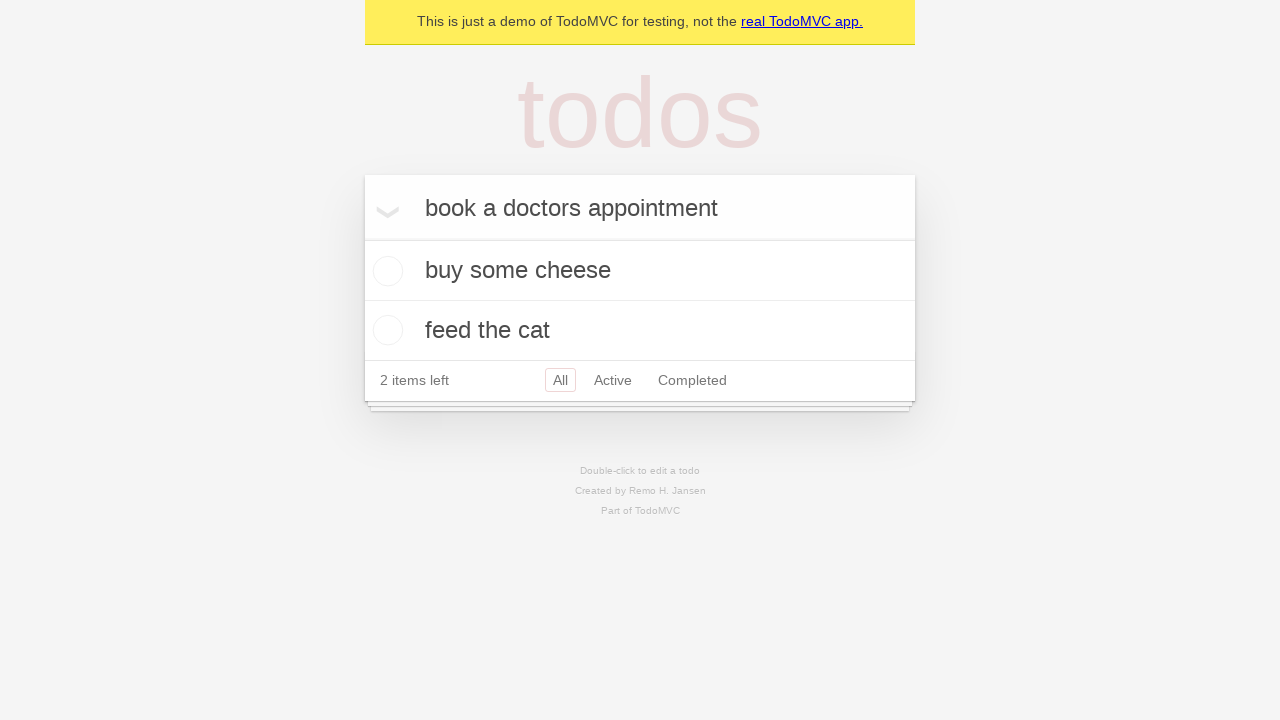

Pressed Enter to create third todo item on internal:attr=[placeholder="What needs to be done?"i]
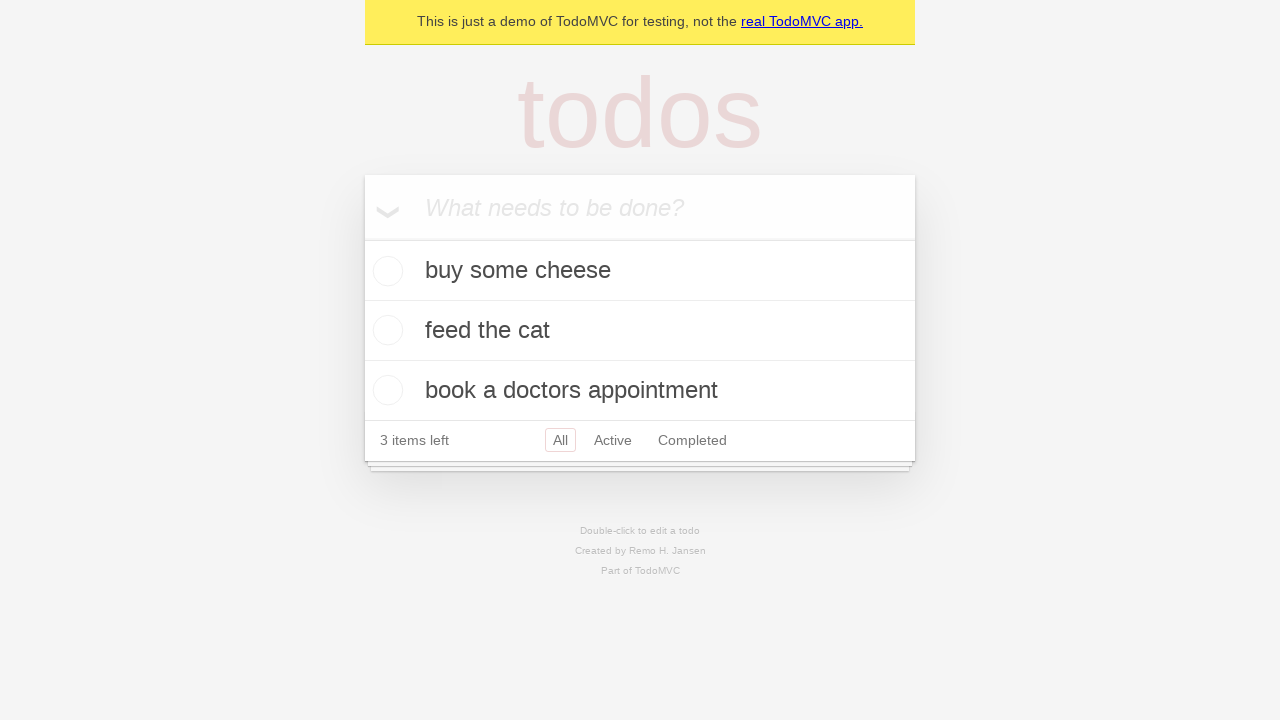

Double-clicked second todo item to enter edit mode at (640, 331) on internal:testid=[data-testid="todo-item"s] >> nth=1
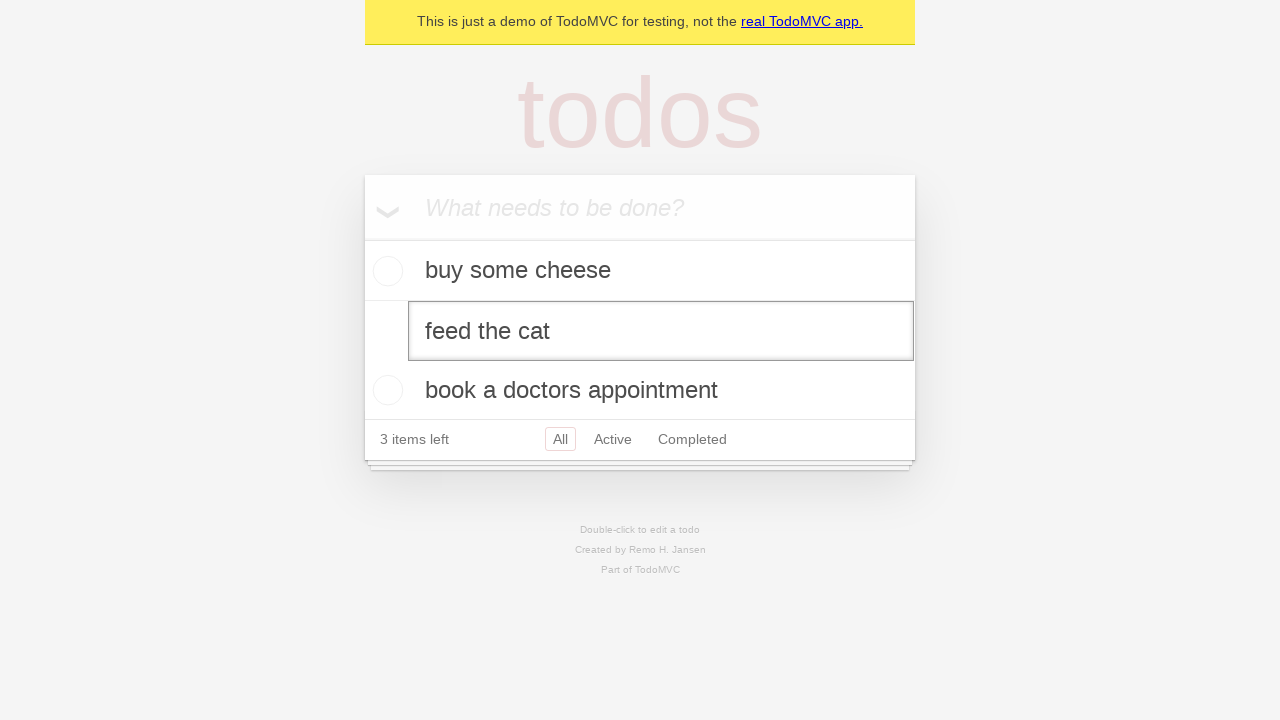

Filled edit textbox with new text 'buy some sausages' on internal:testid=[data-testid="todo-item"s] >> nth=1 >> internal:role=textbox[nam
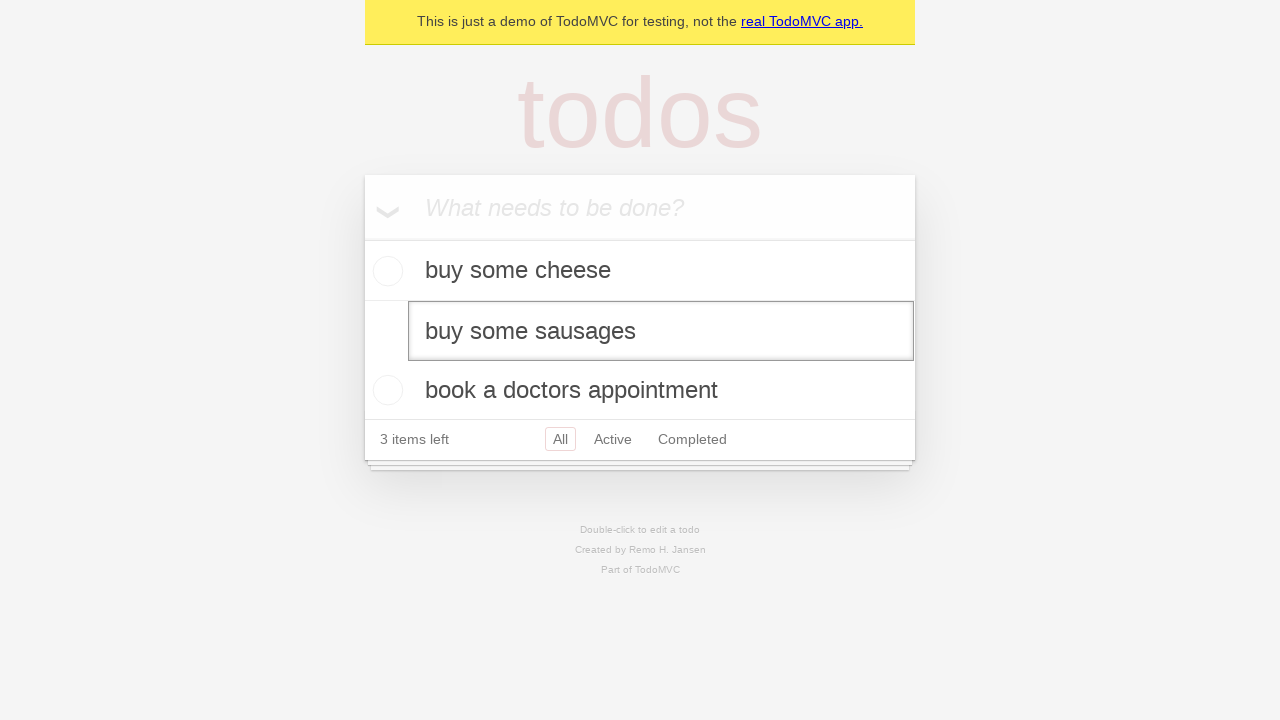

Pressed Enter to save the edited todo item on internal:testid=[data-testid="todo-item"s] >> nth=1 >> internal:role=textbox[nam
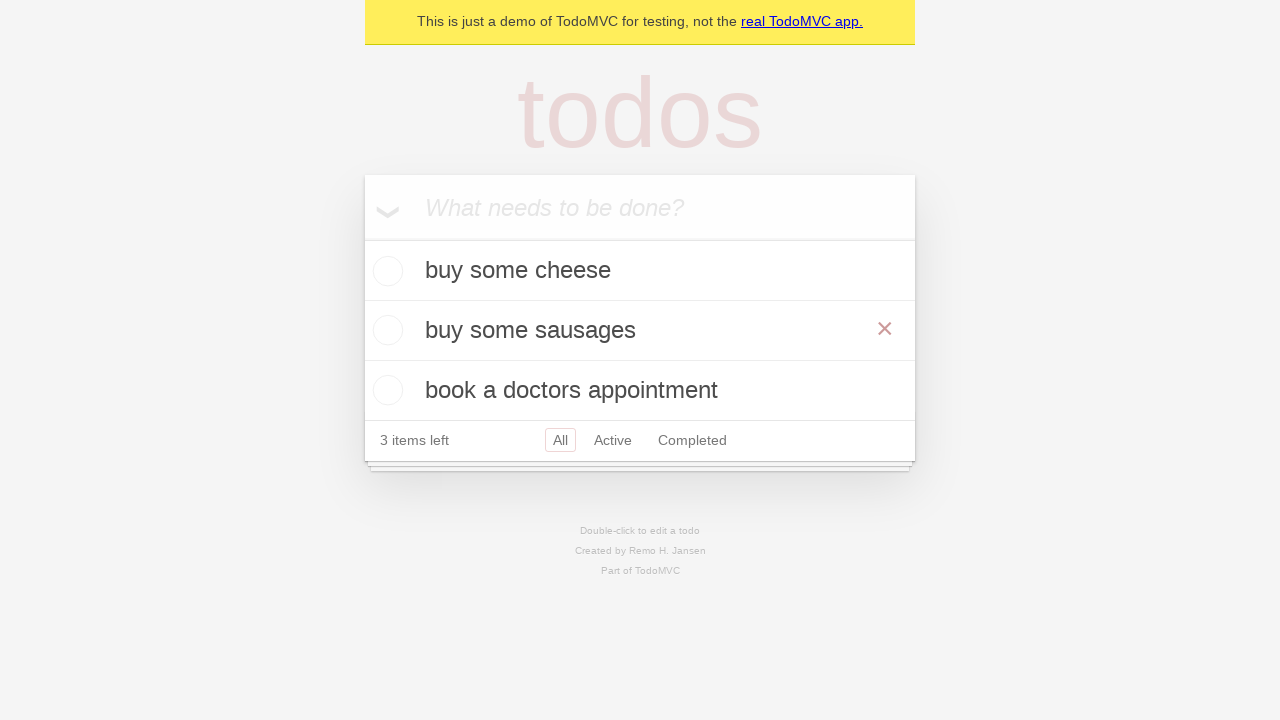

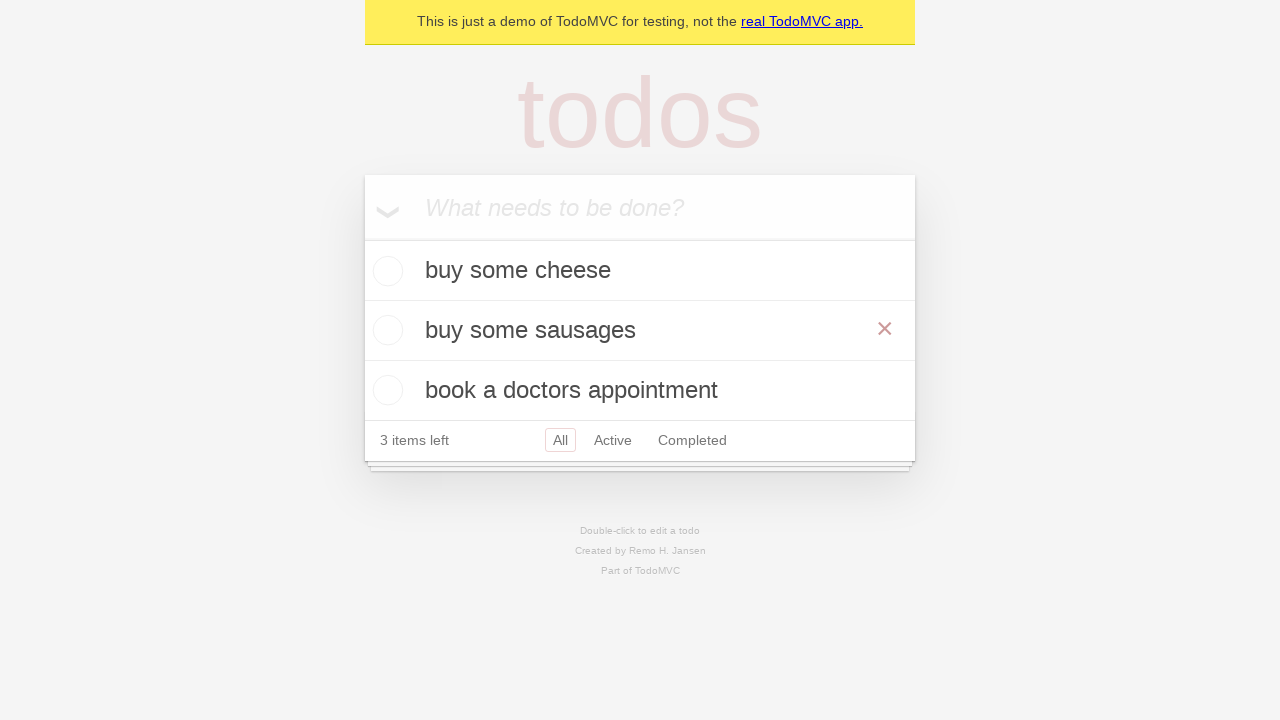